Tests scrolling to a specific element on the page (Events section)

Starting URL: https://techproeducation.com

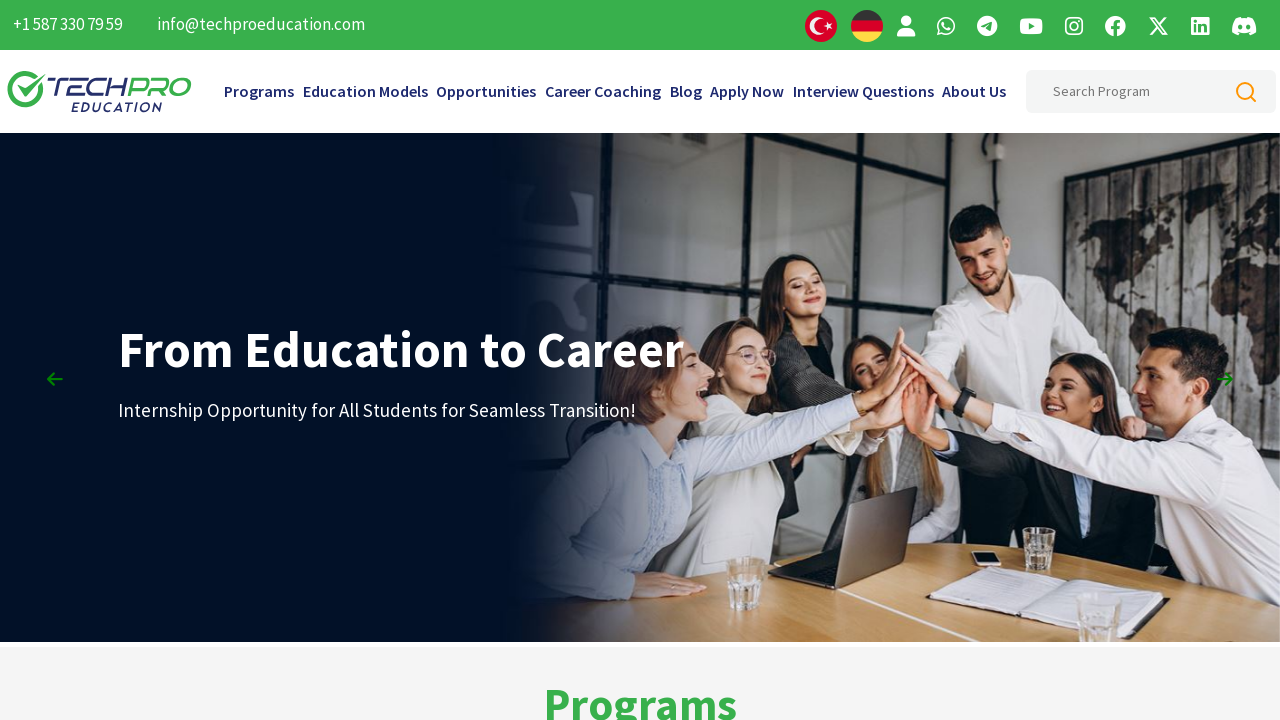

Located the Events heading element (first h2)
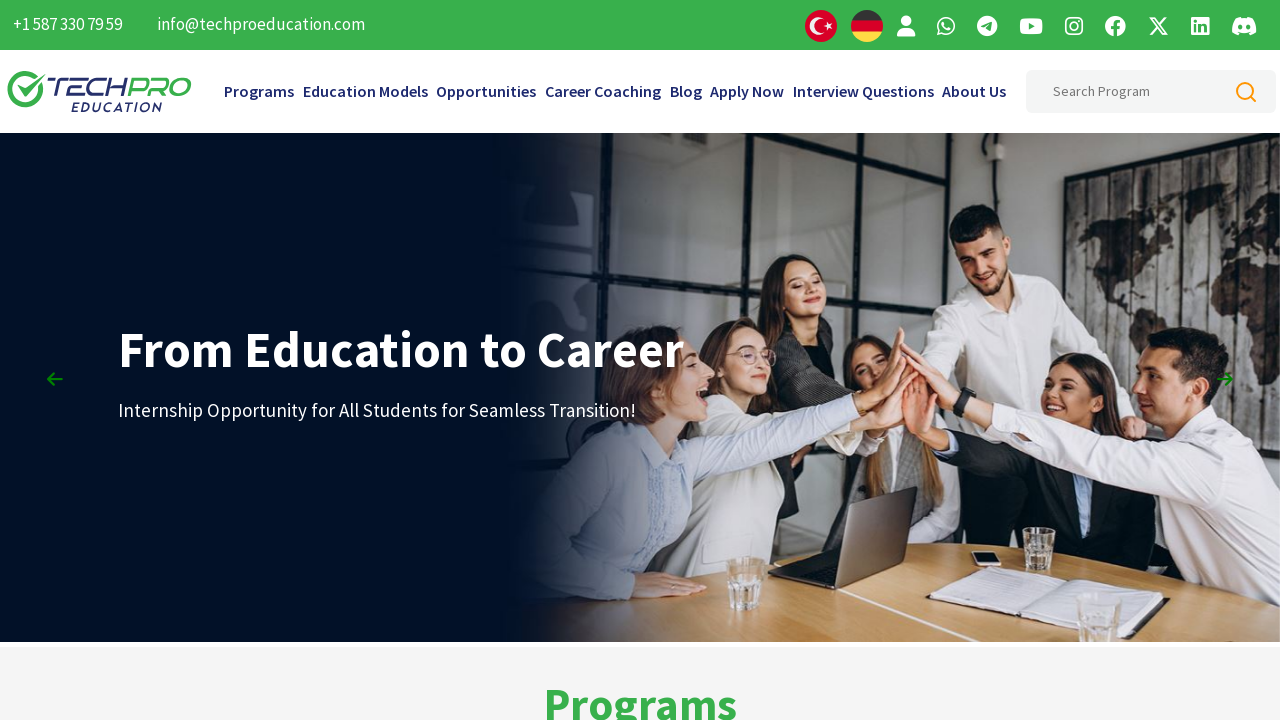

Scrolled to the Events section
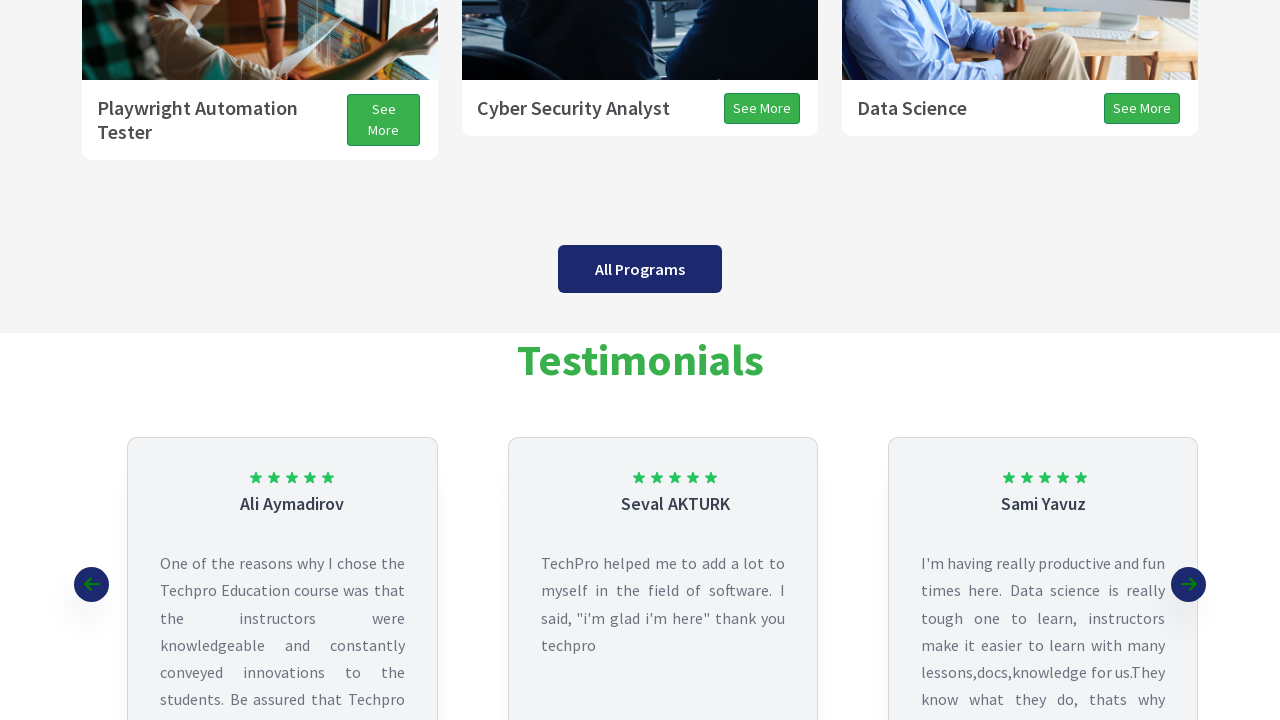

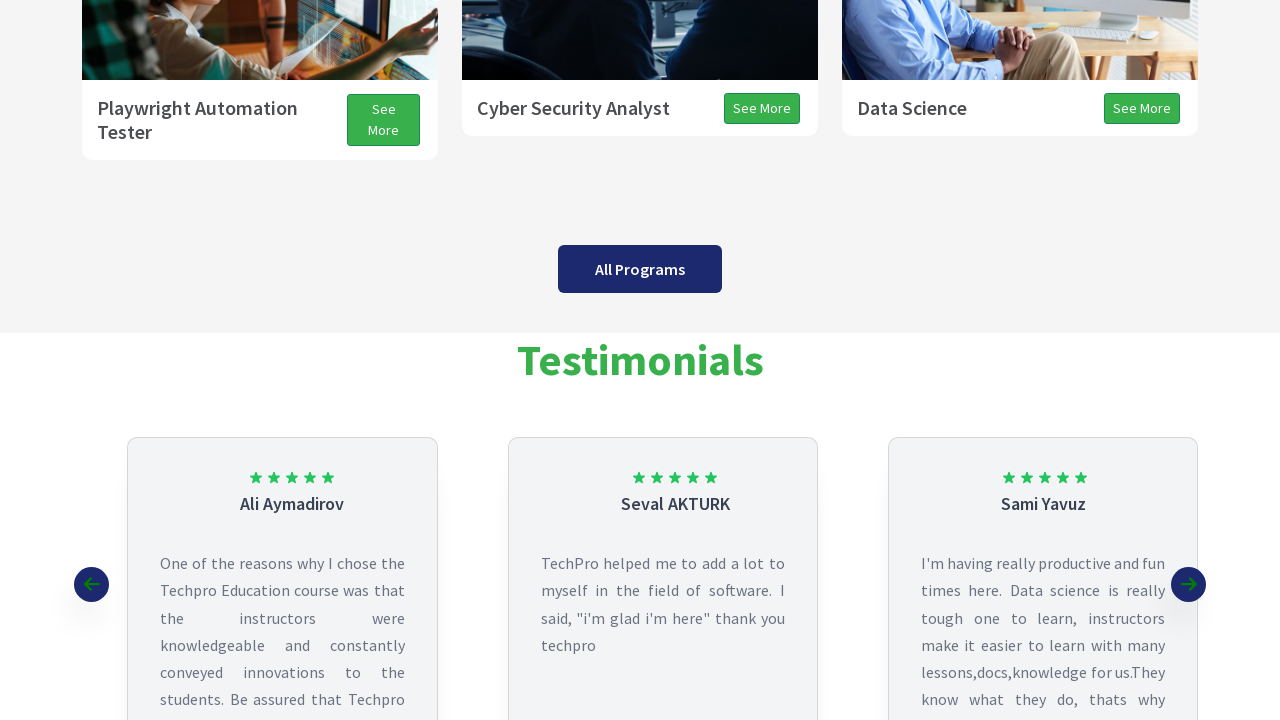